Navigates to a test page and performs incremental scrolling to different positions on the page

Starting URL: https://applitools.github.io/demo/TestPages/SimpleTestPage/

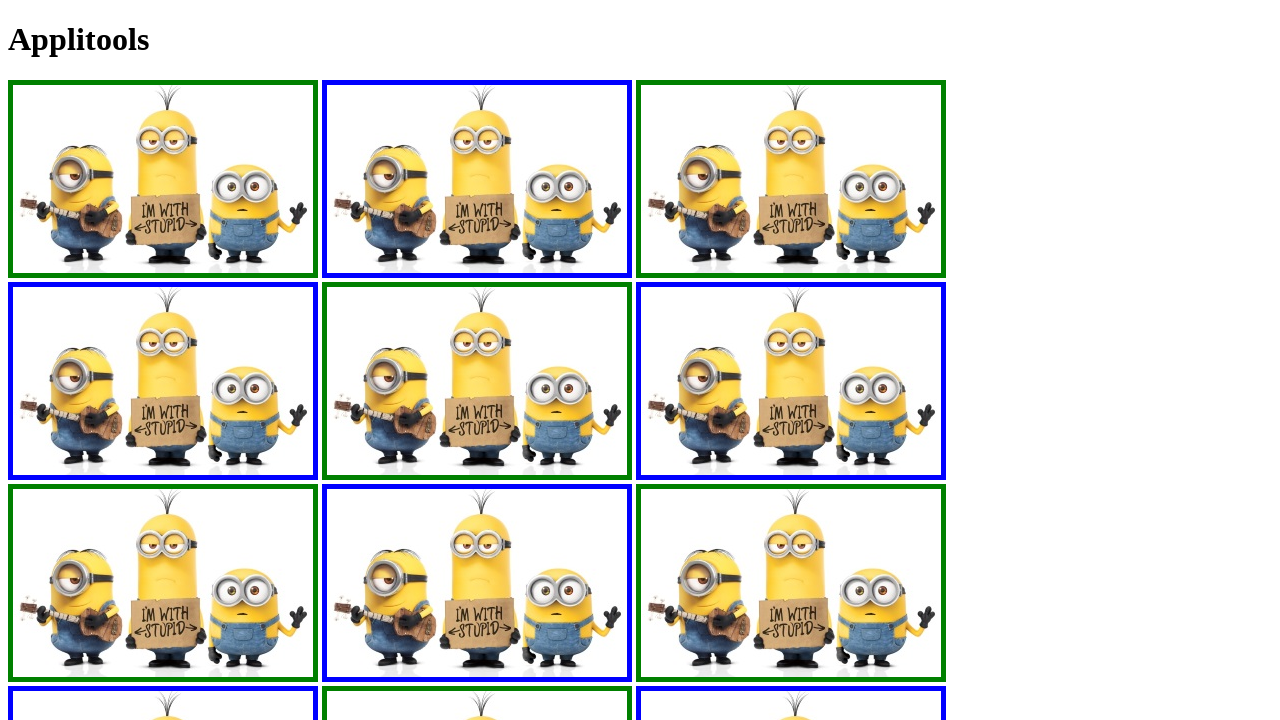

Navigated to SimpleTestPage
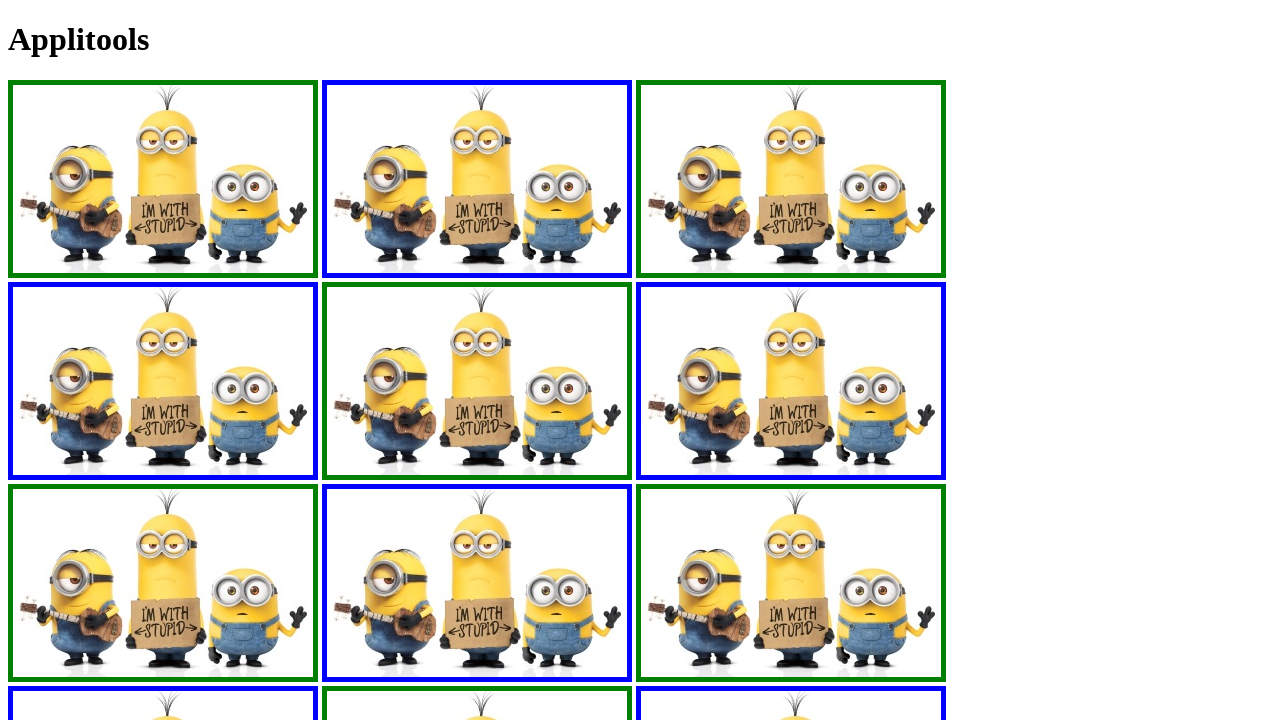

Scrolled to position 0px
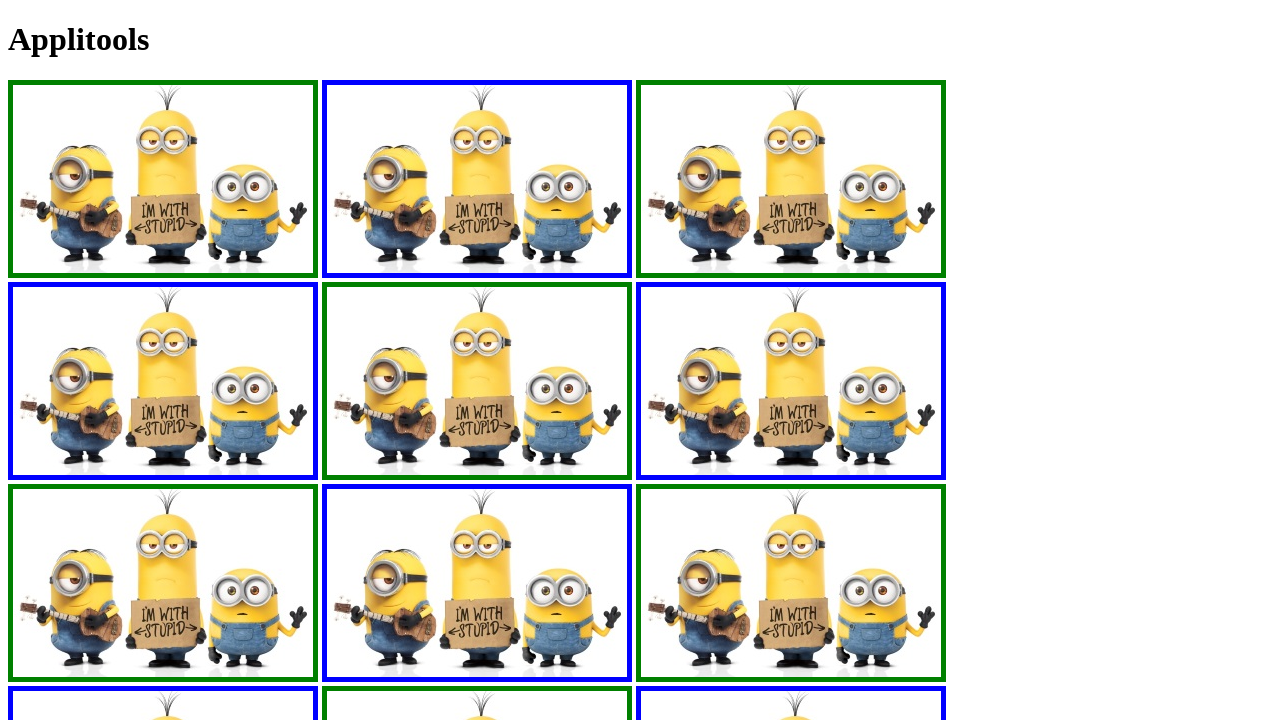

Waited for scroll to complete at position 0px
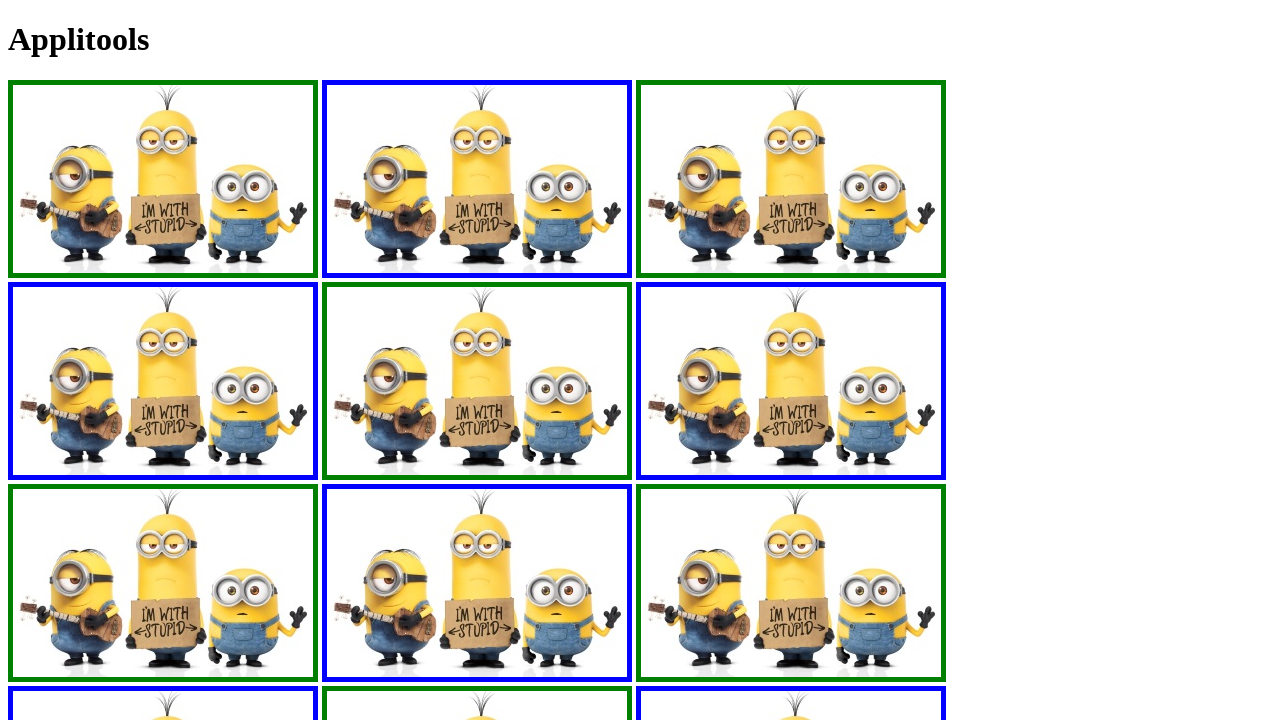

Scrolled to position 55px
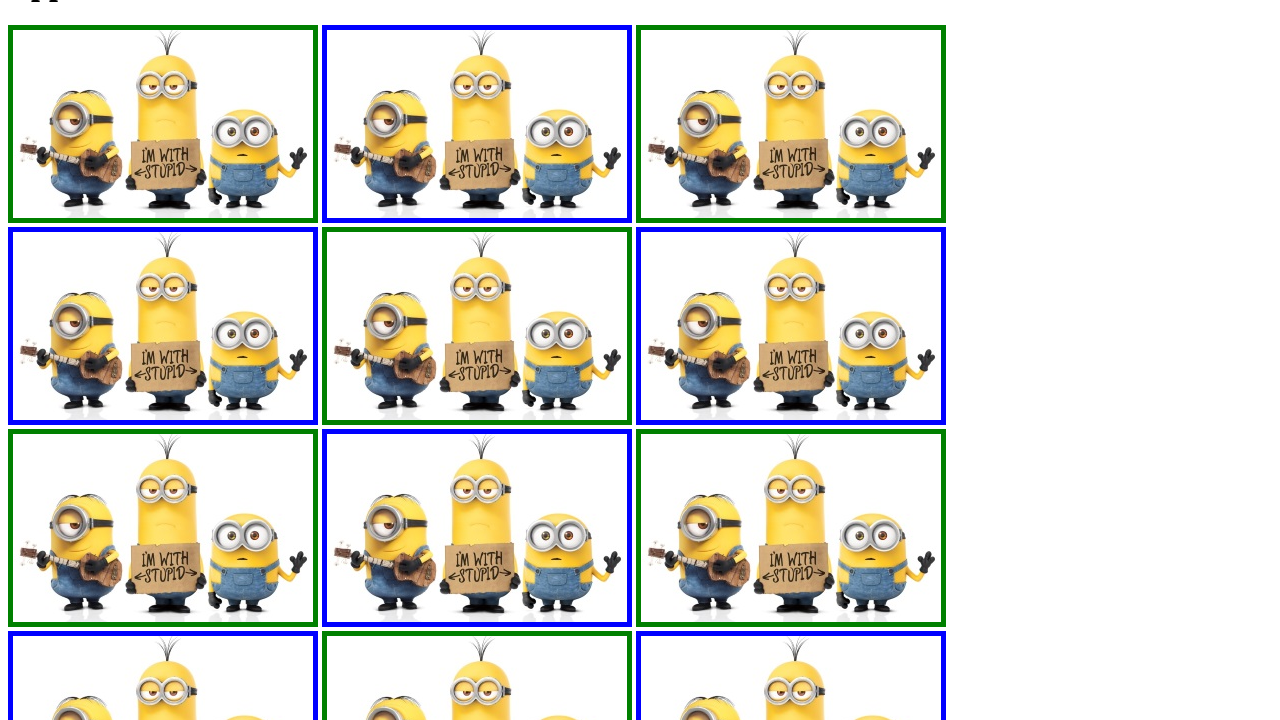

Waited for scroll to complete at position 55px
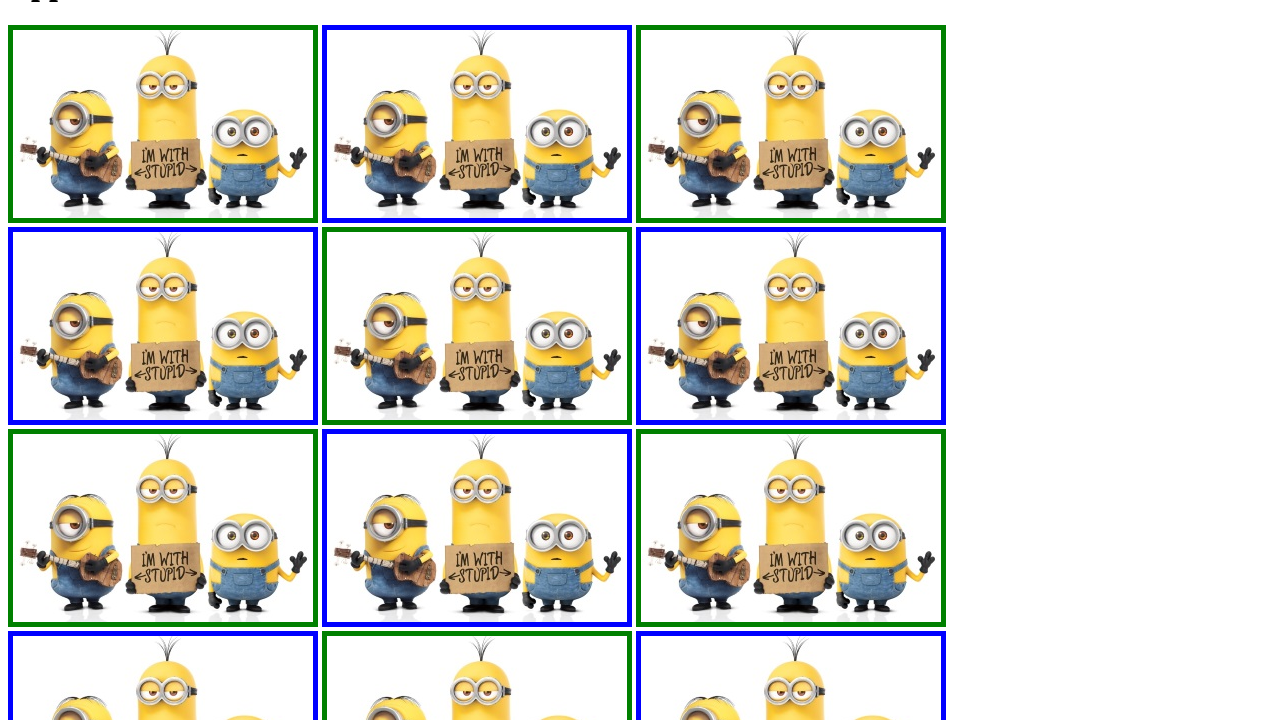

Scrolled to position 110px
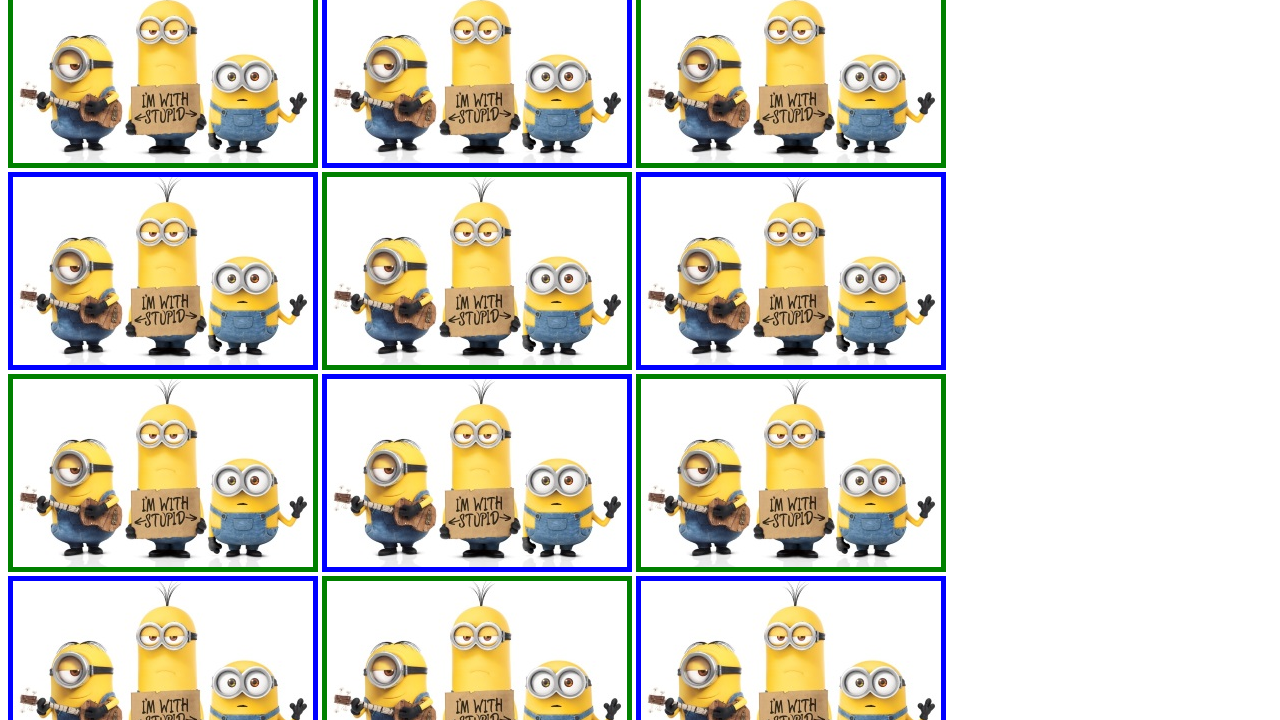

Waited for scroll to complete at position 110px
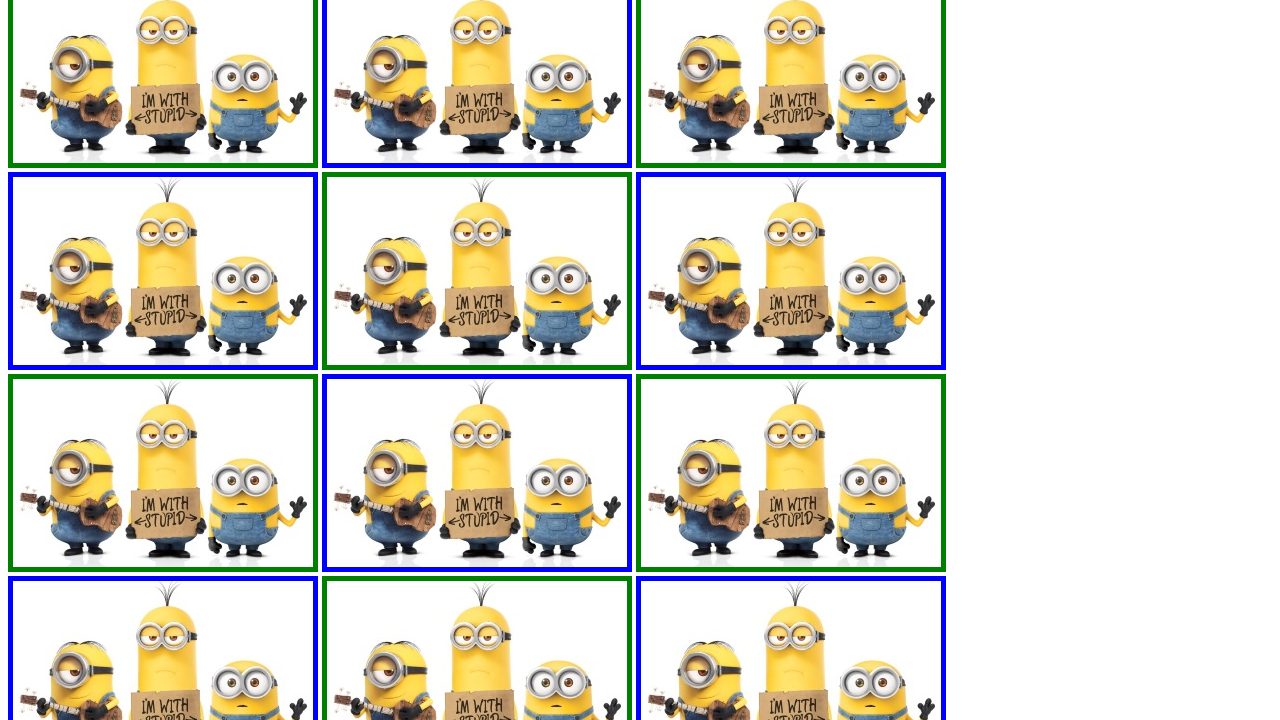

Scrolled to position 165px
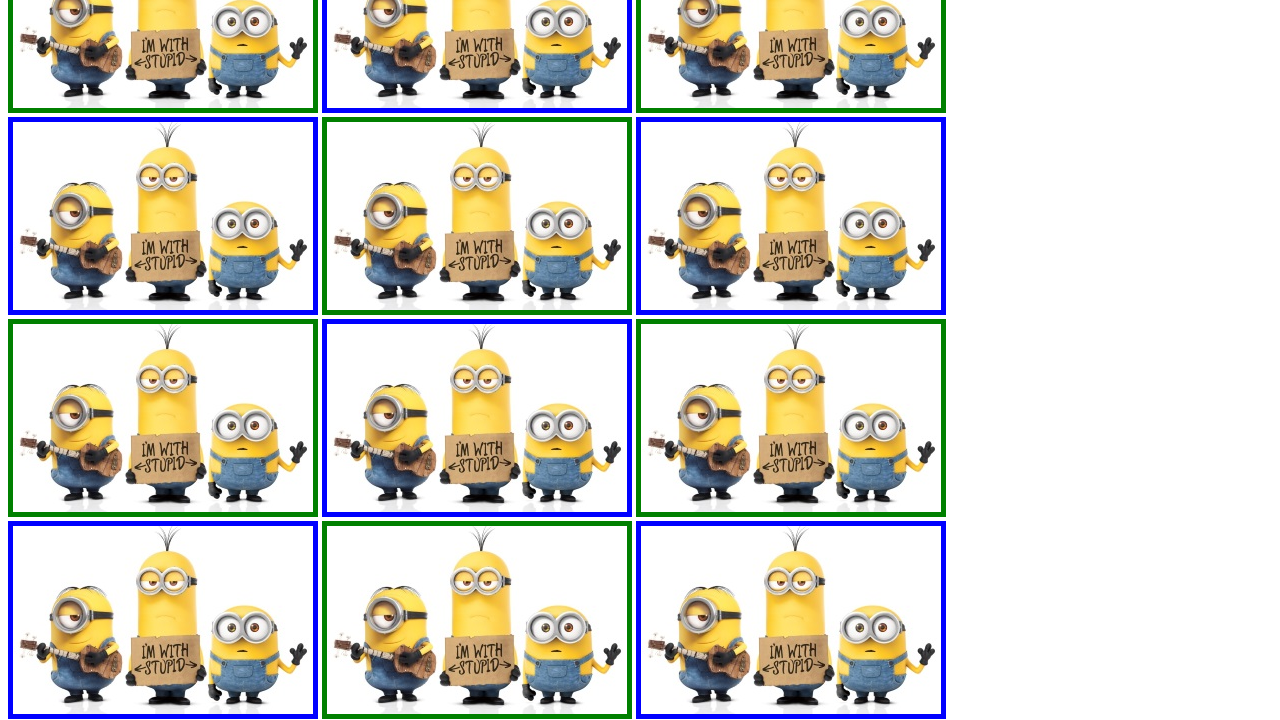

Waited for scroll to complete at position 165px
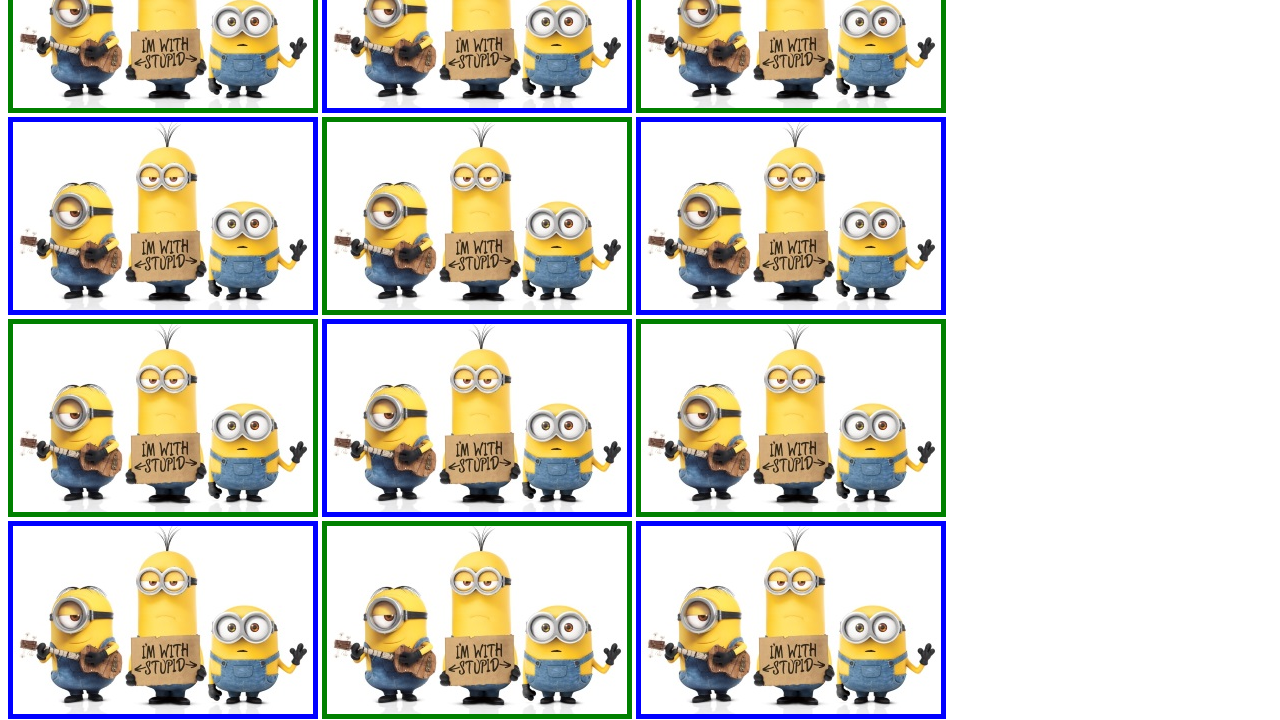

Scrolled to position 220px
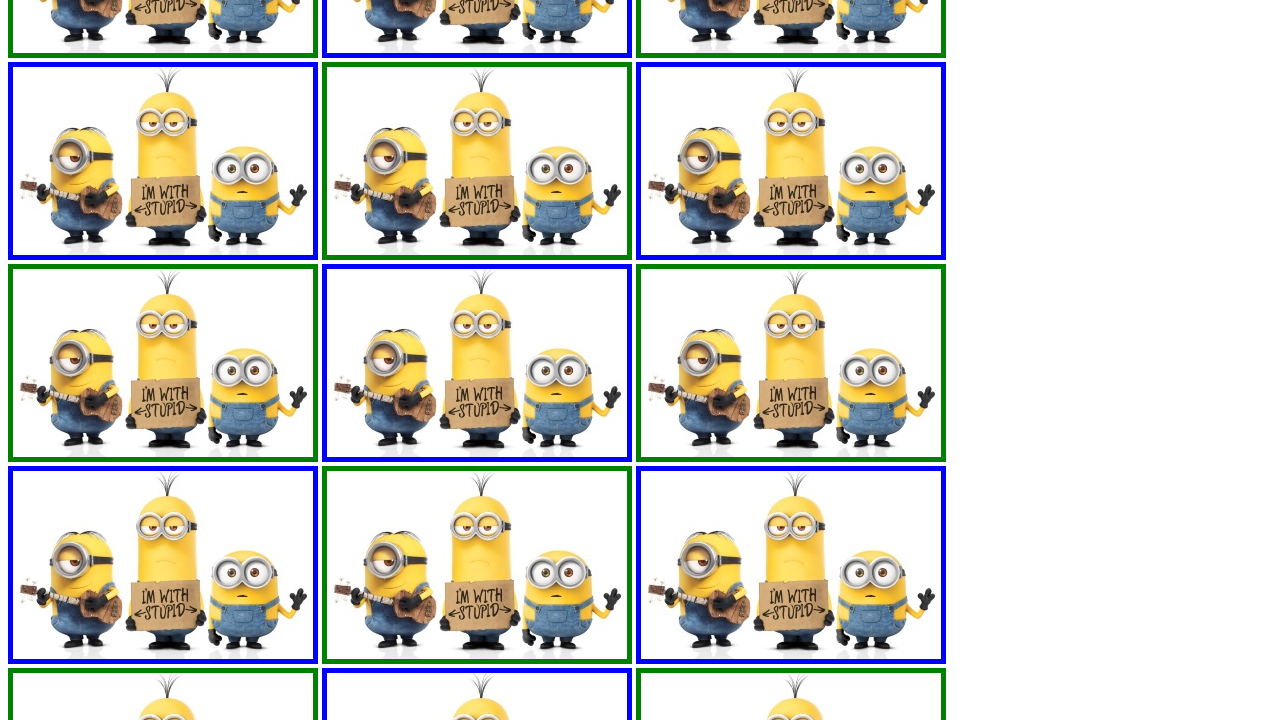

Waited for scroll to complete at position 220px
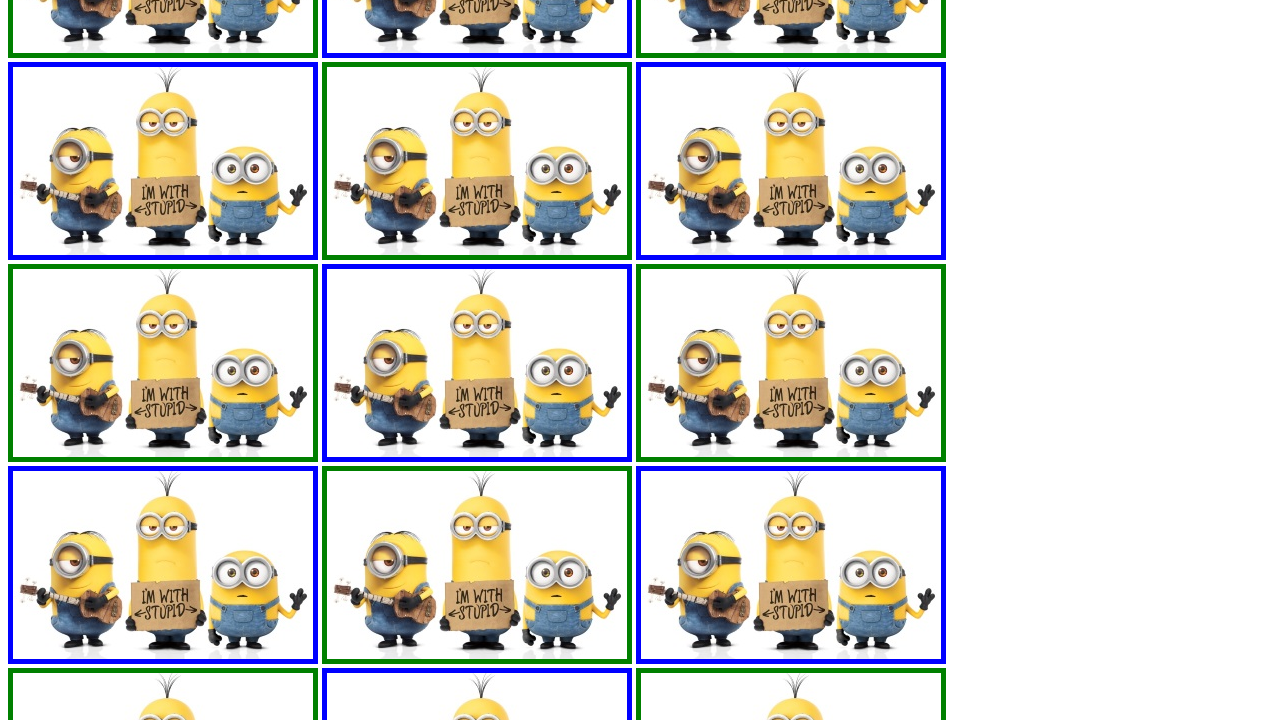

Scrolled to position 275px
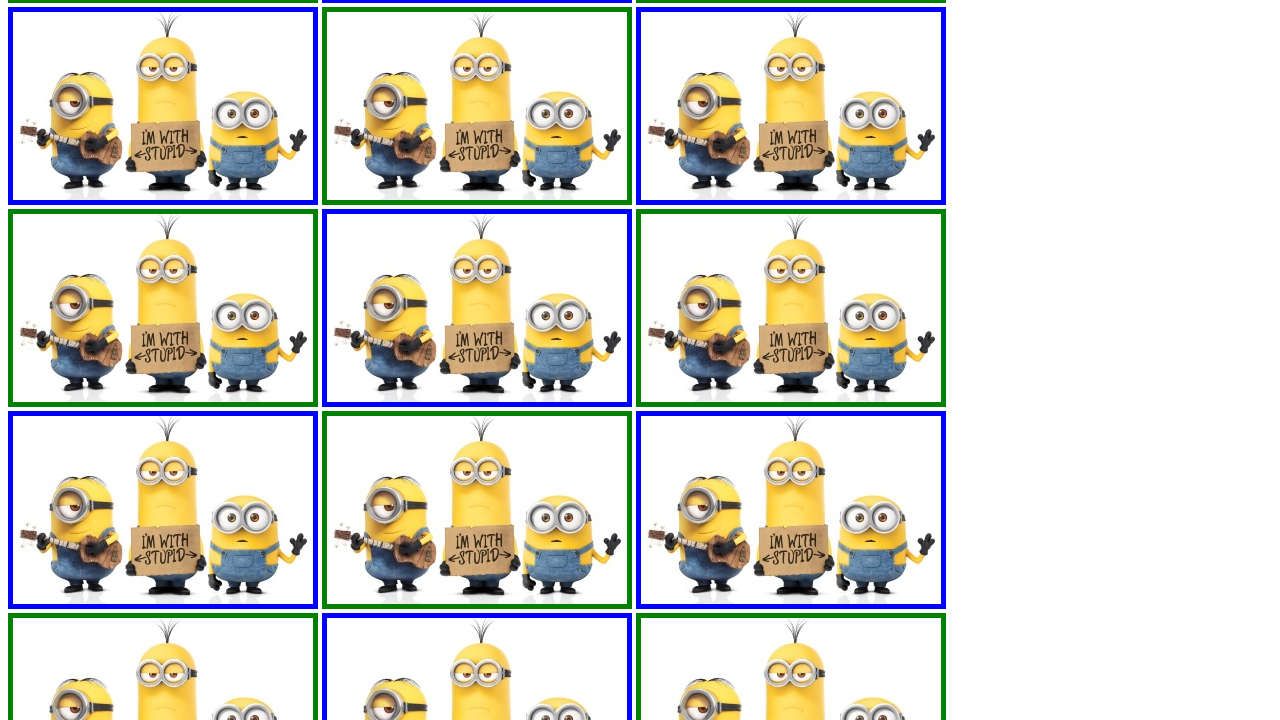

Waited for scroll to complete at position 275px
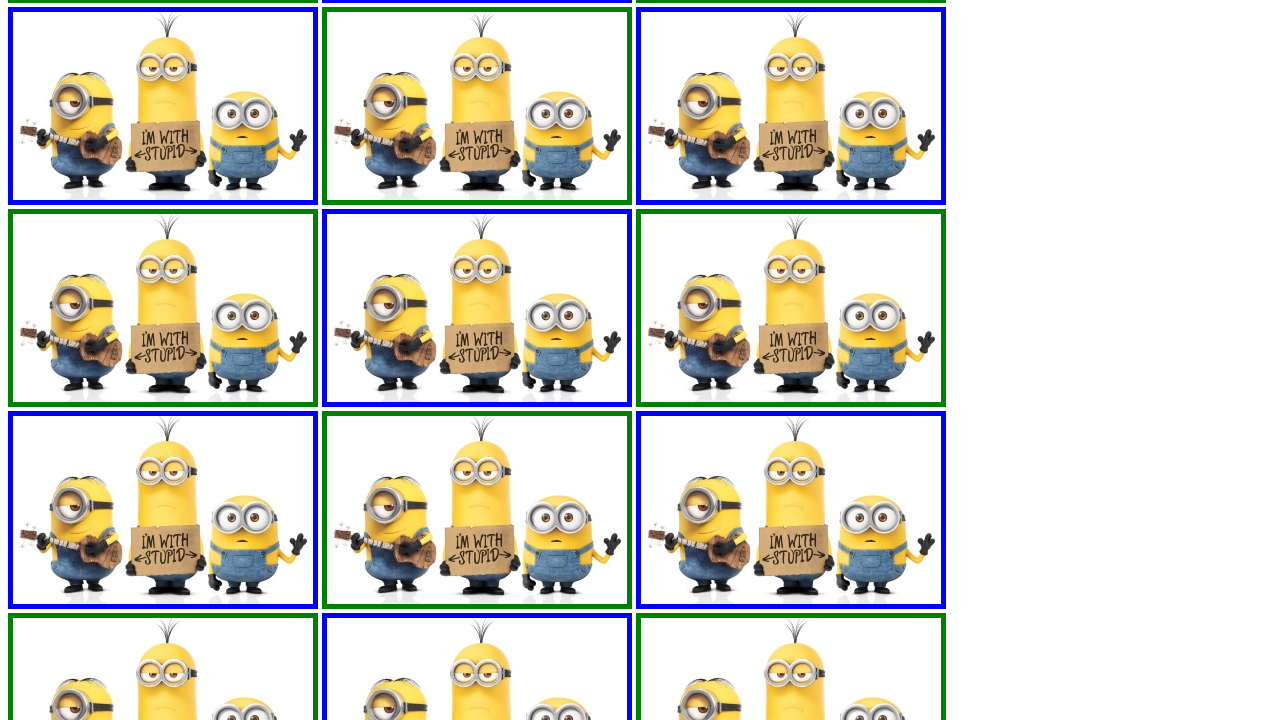

Scrolled to position 330px
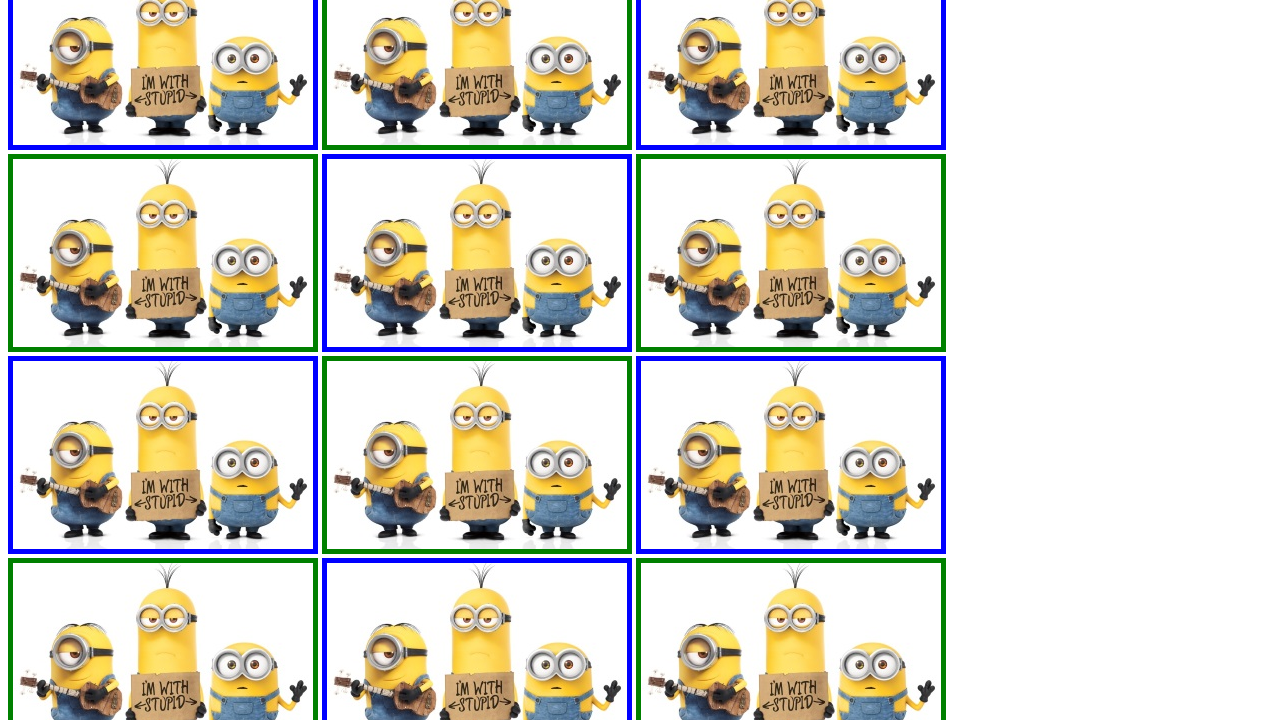

Waited for scroll to complete at position 330px
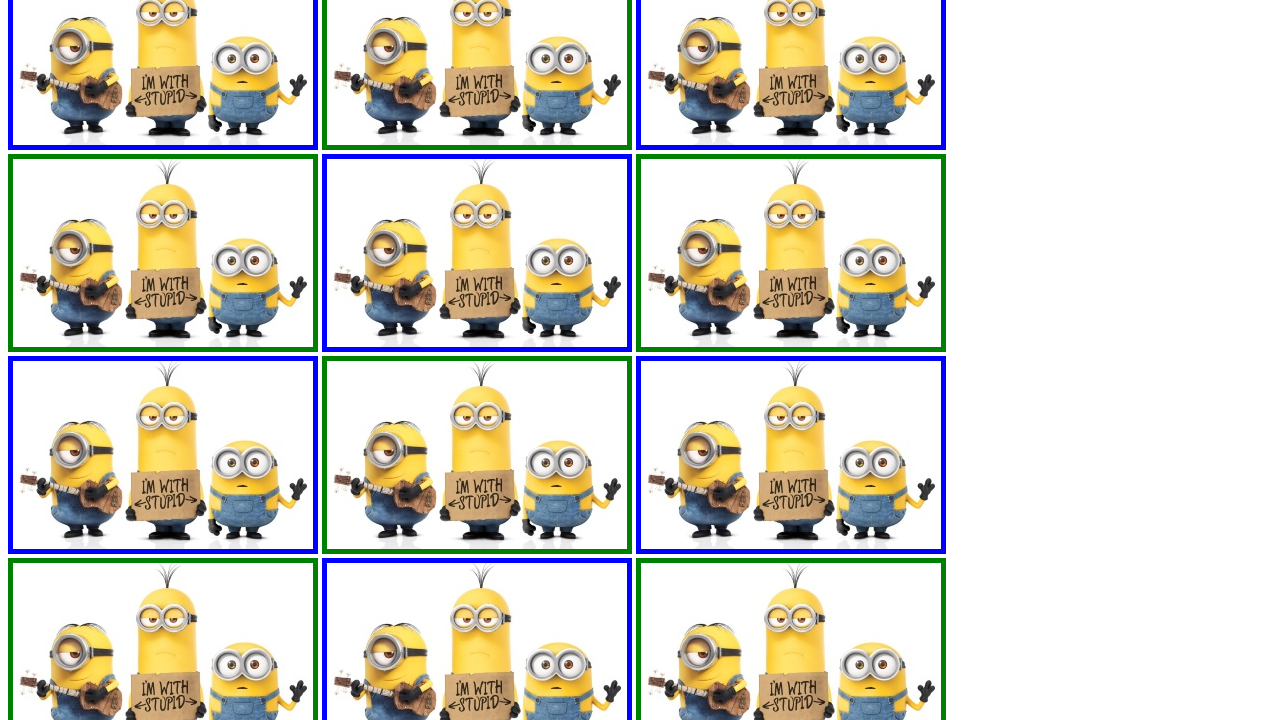

Scrolled to position 385px
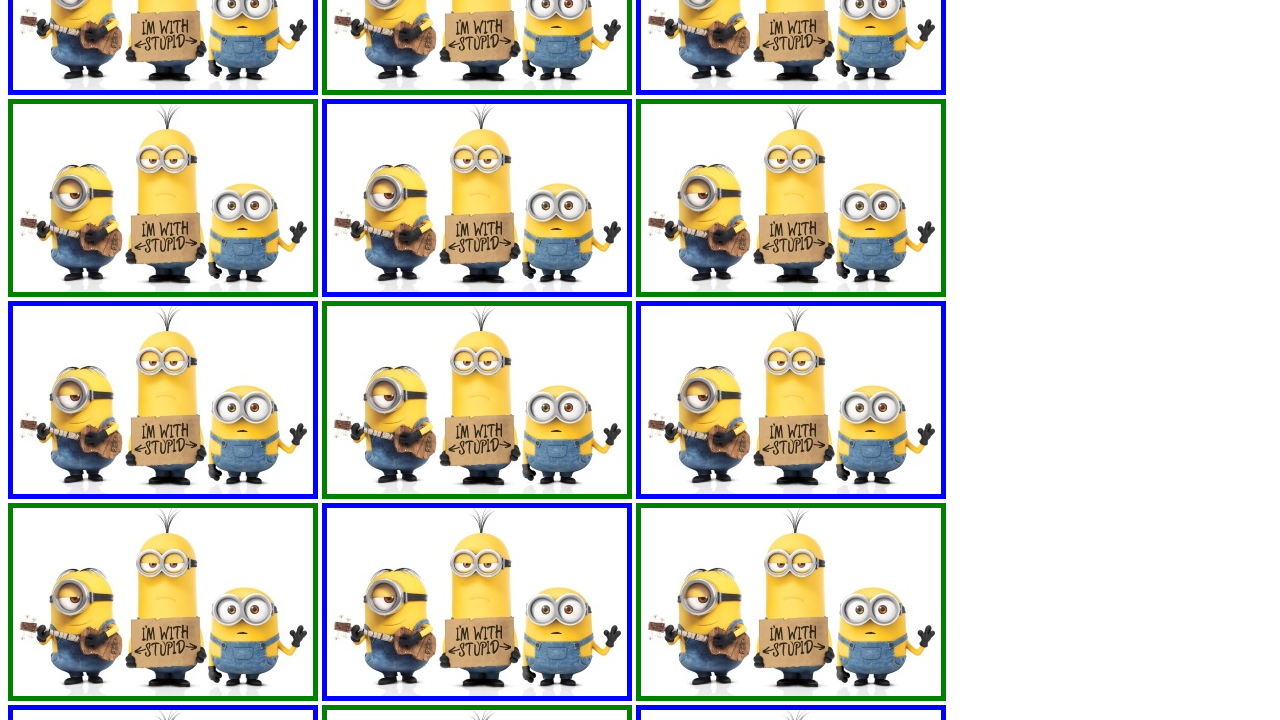

Waited for scroll to complete at position 385px
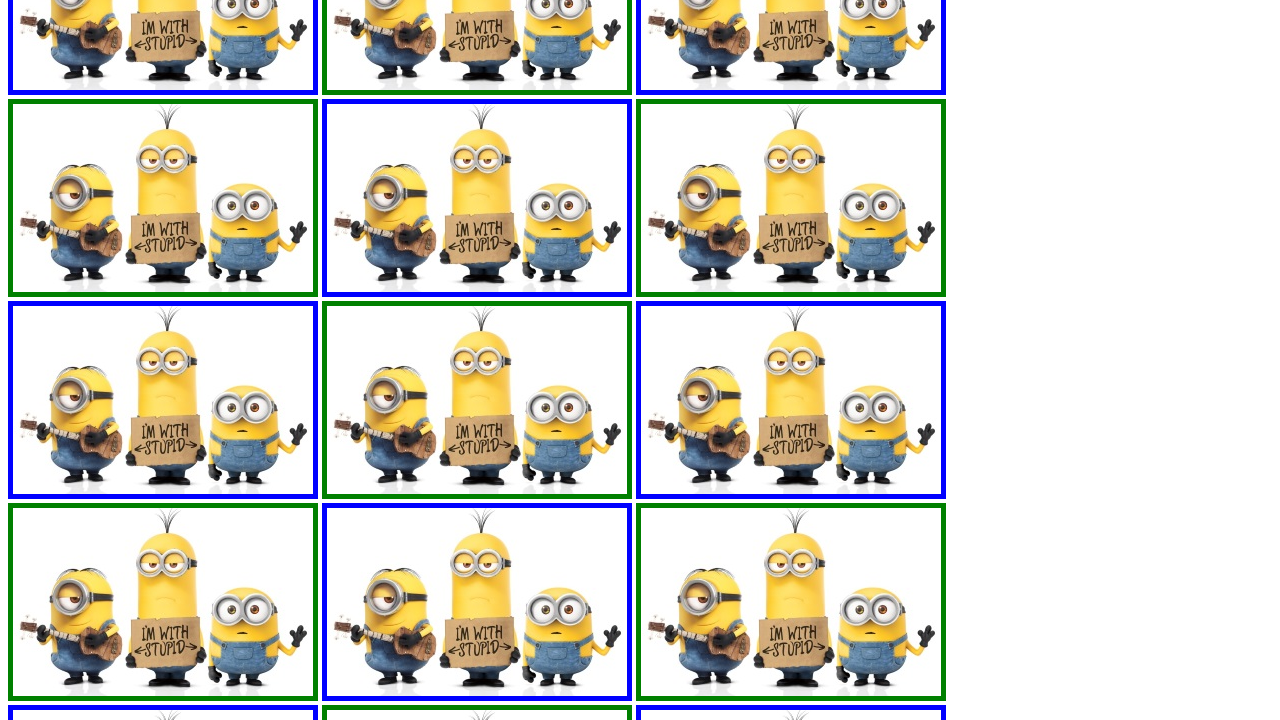

Scrolled to position 440px
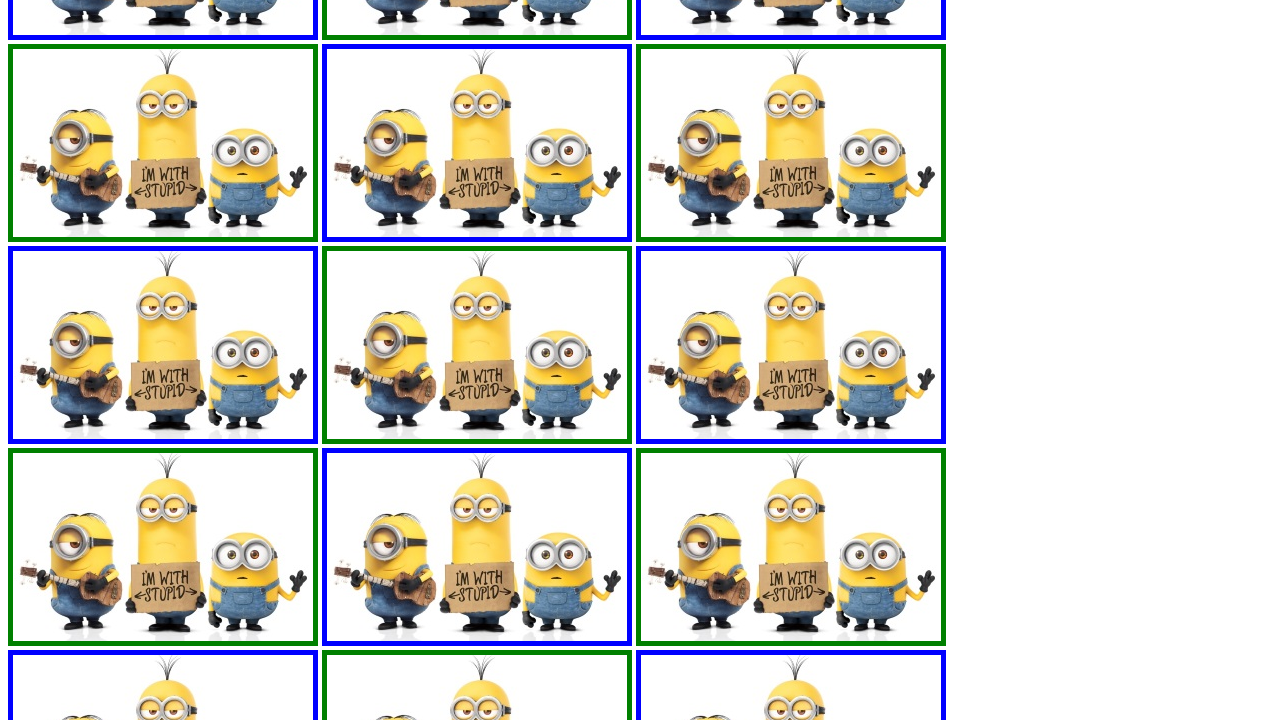

Waited for scroll to complete at position 440px
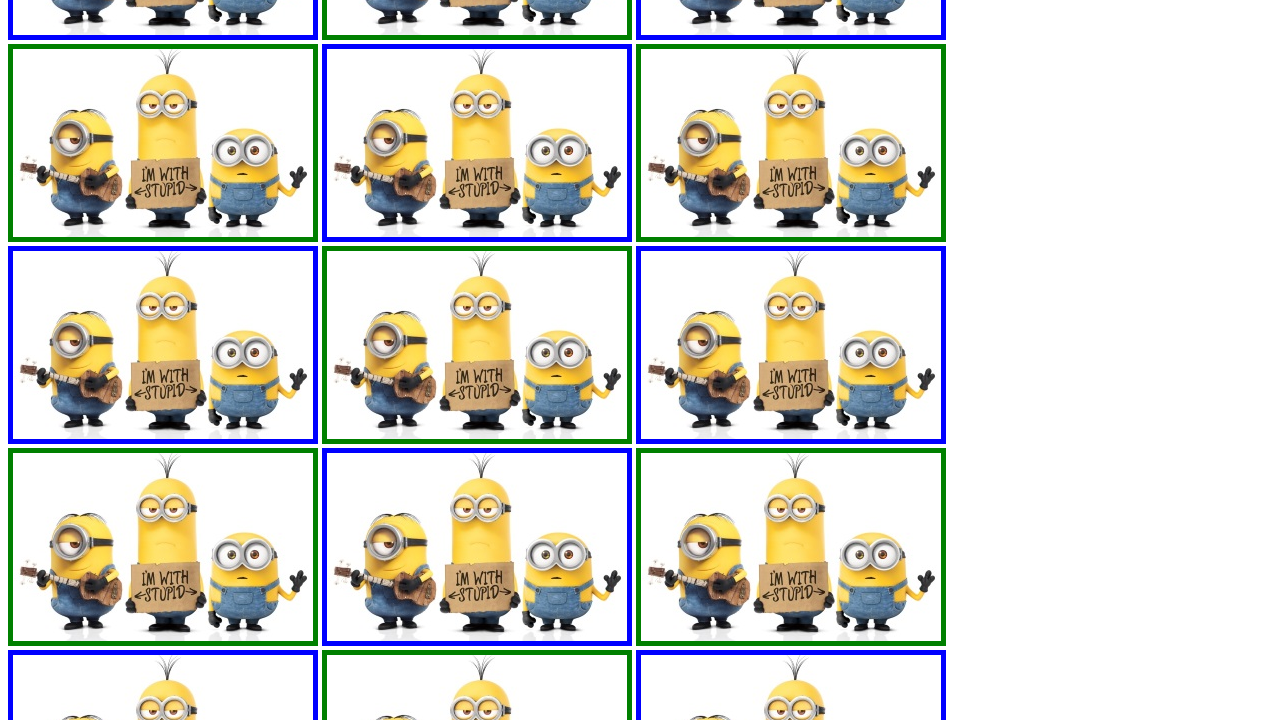

Scrolled to position 495px
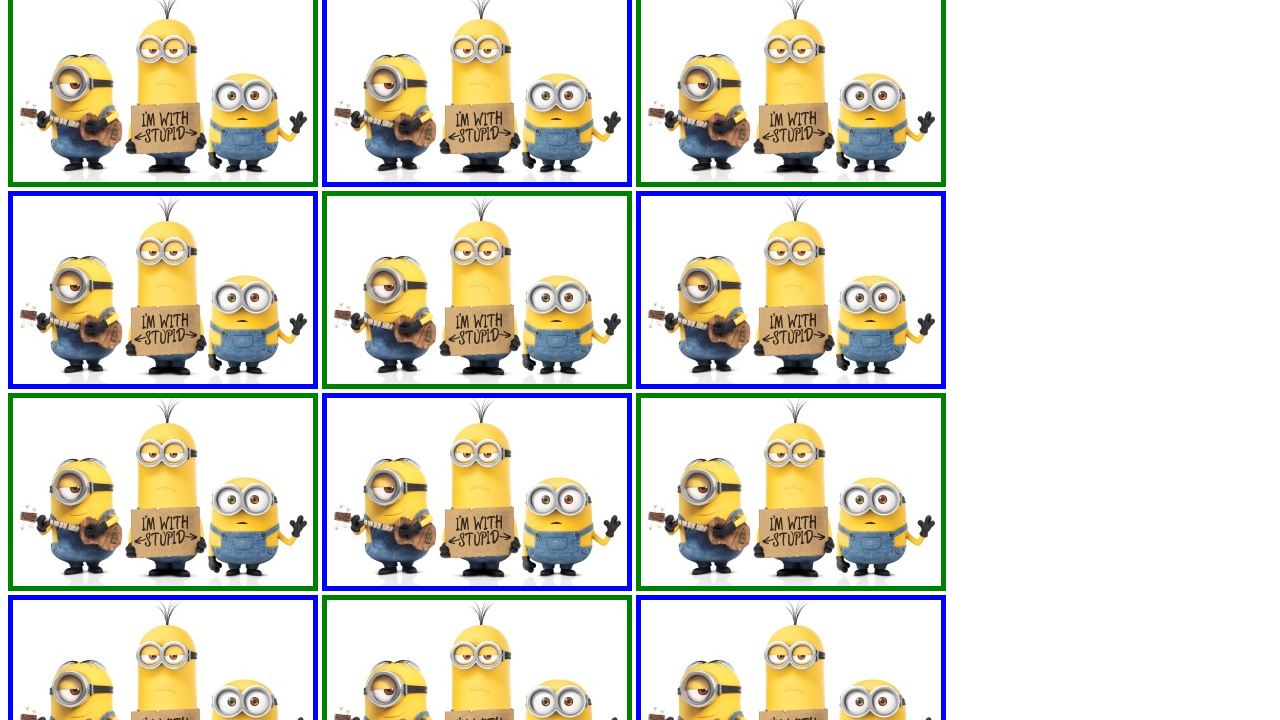

Waited for scroll to complete at position 495px
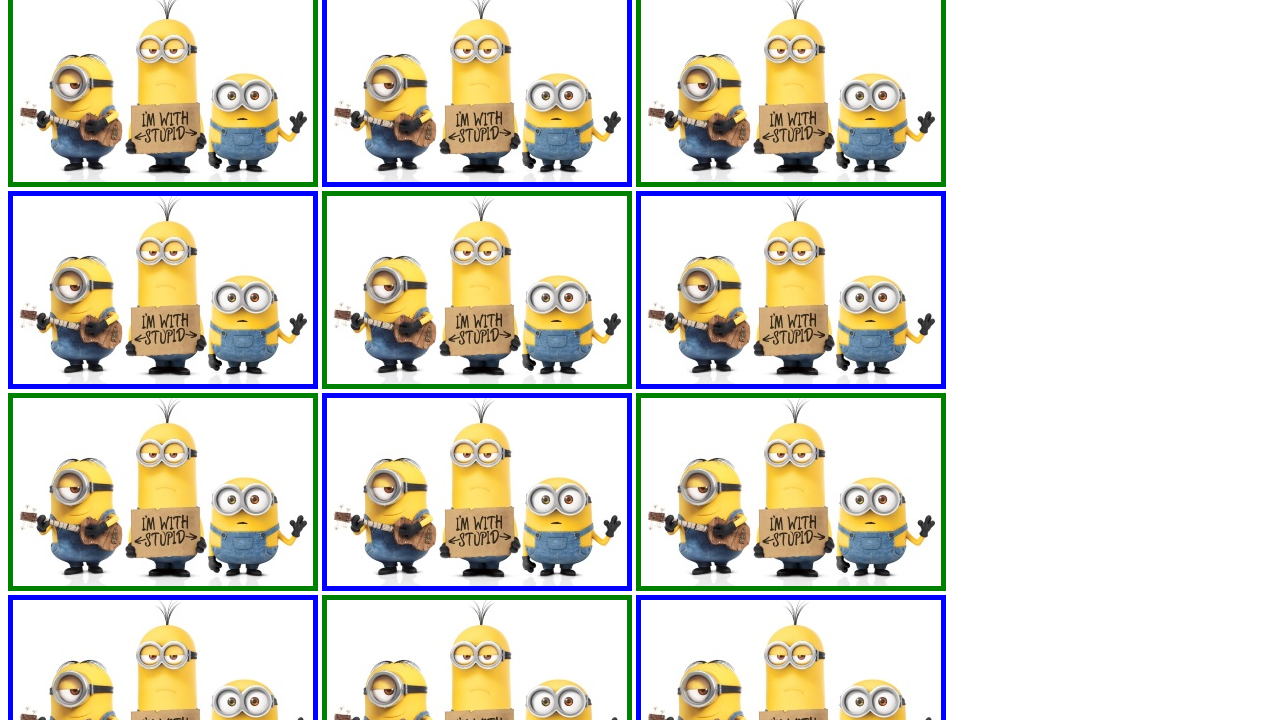

Verified page body is loaded after scrolling
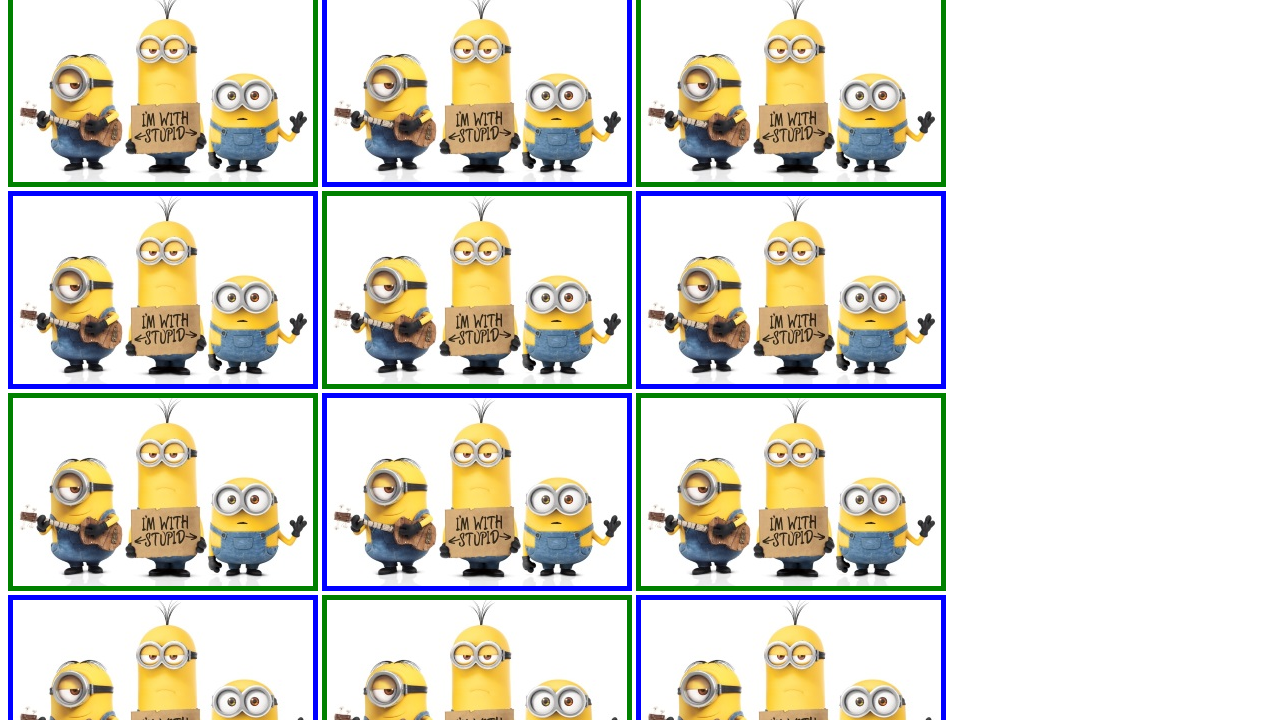

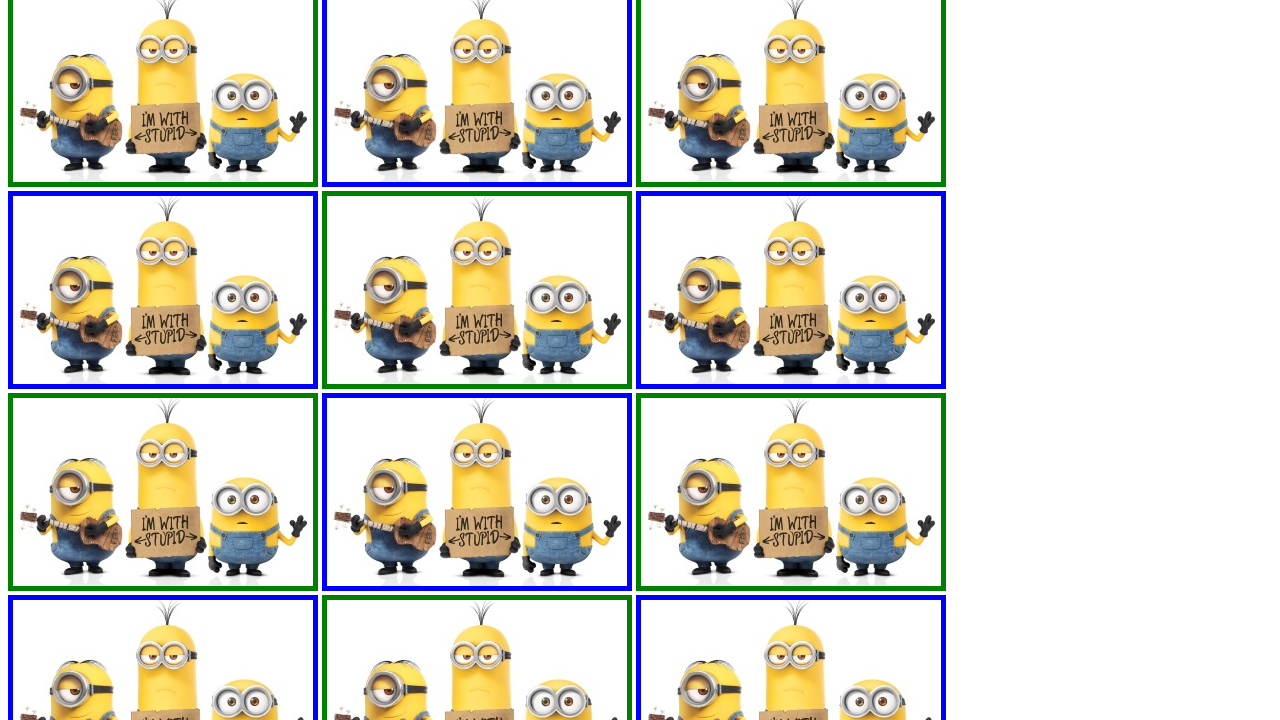